Tests checkbox and radio button interaction on a form by clicking on Basic Elements section, selecting a checkbox and radio button, and verifying their selection state

Starting URL: http://automationbykrishna.com/

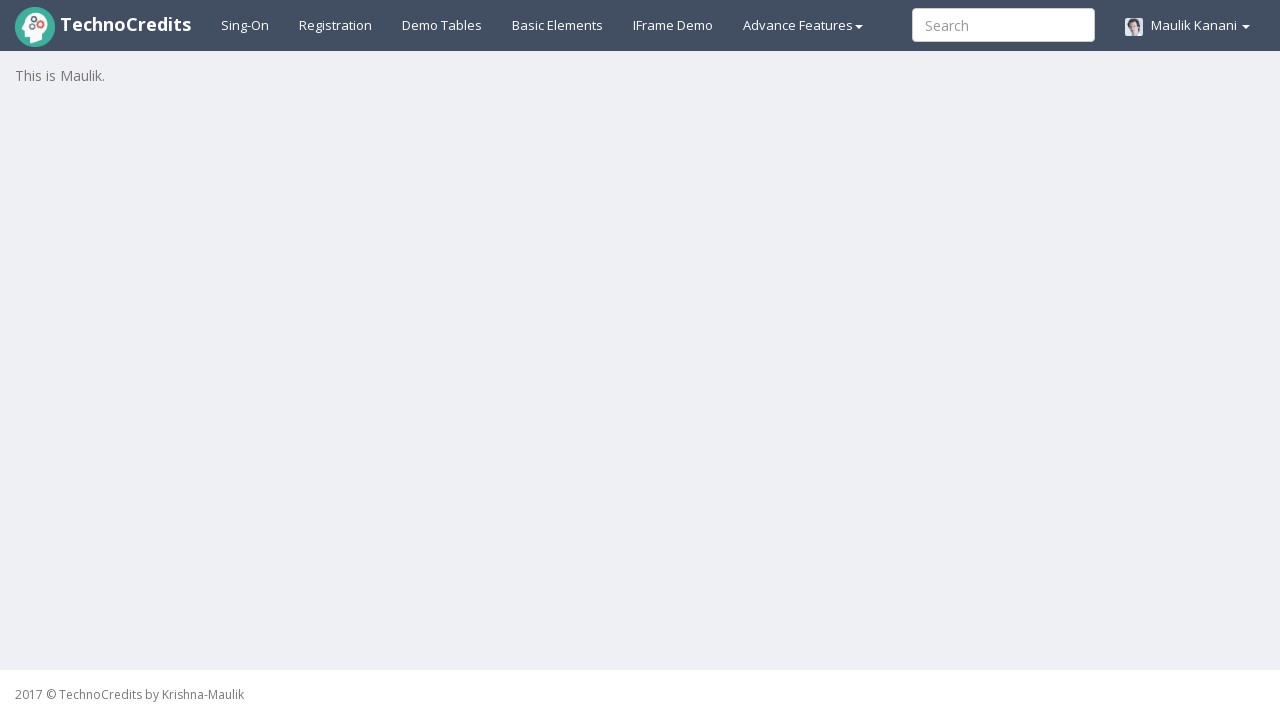

Clicked on Basic Elements link at (558, 25) on a#basicelements
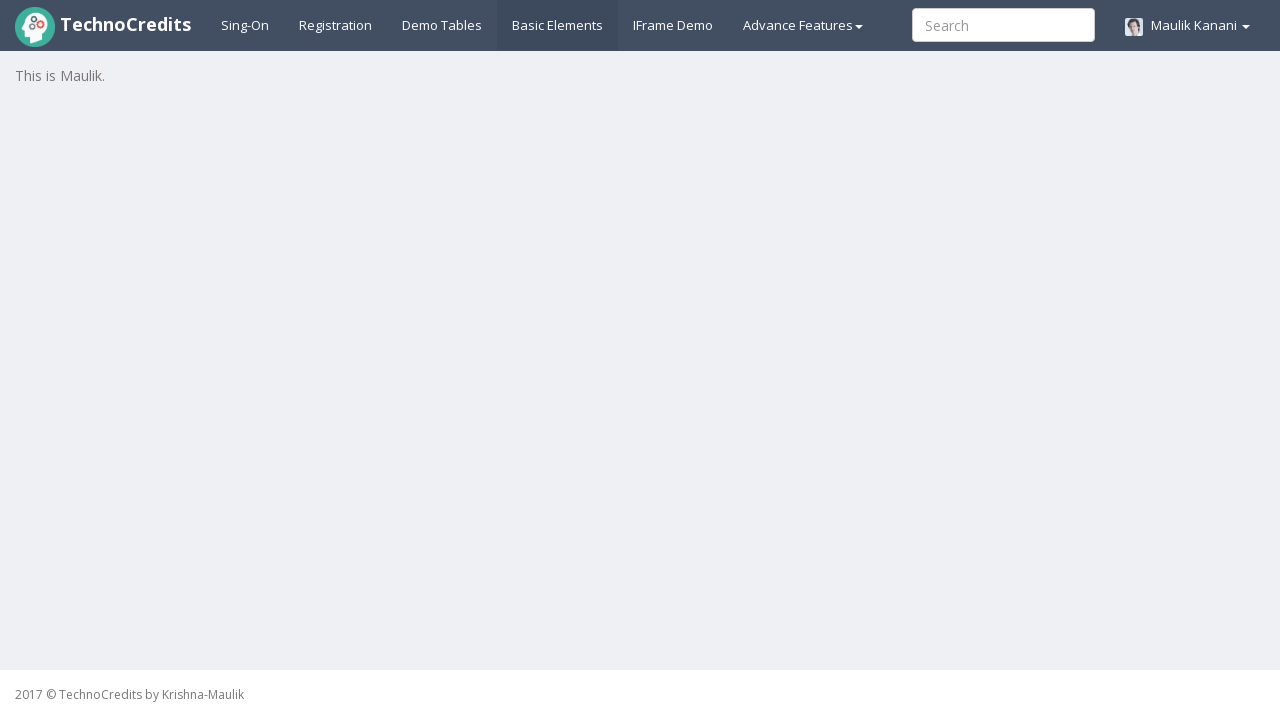

Form elements loaded and checkbox selector found
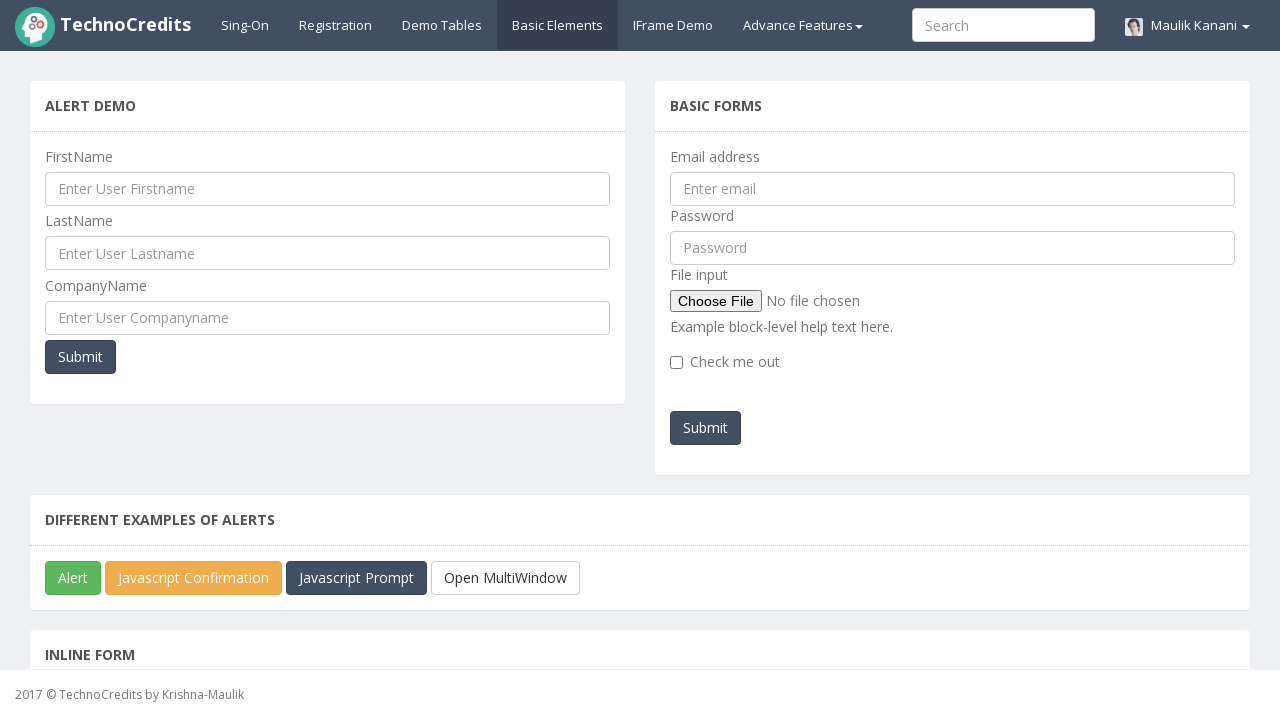

Located checkbox element
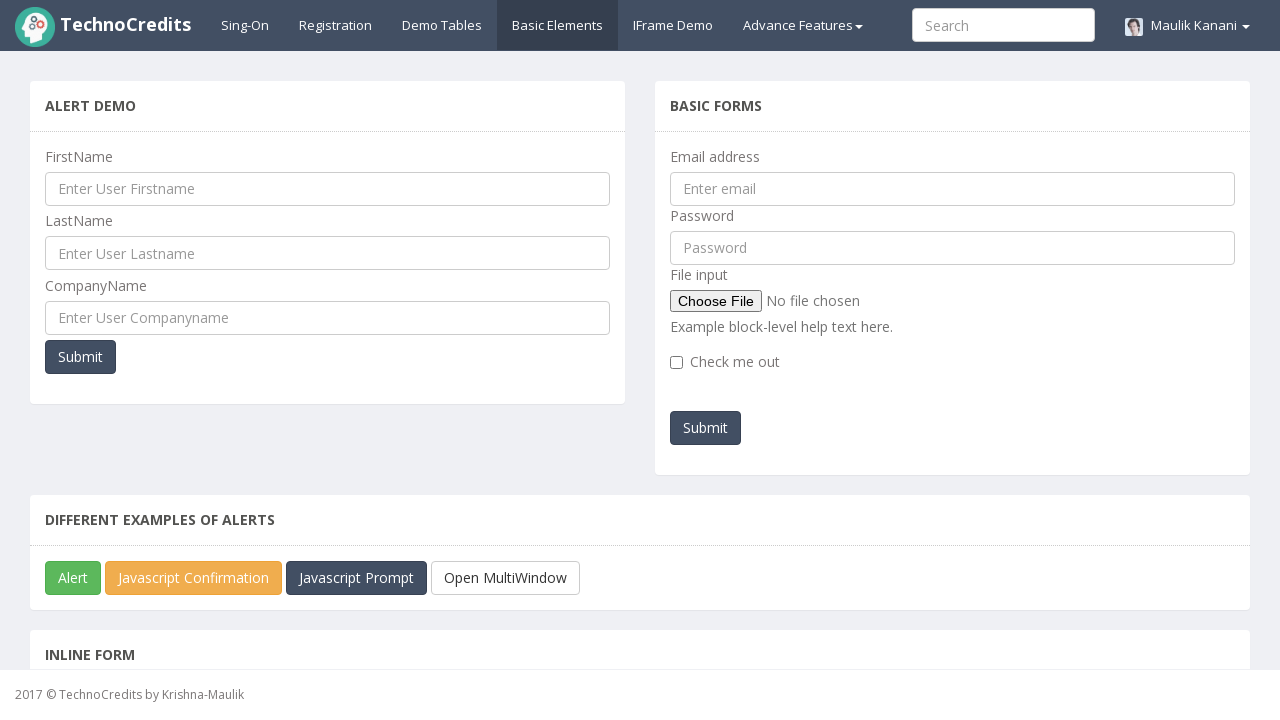

Scrolled checkbox into view
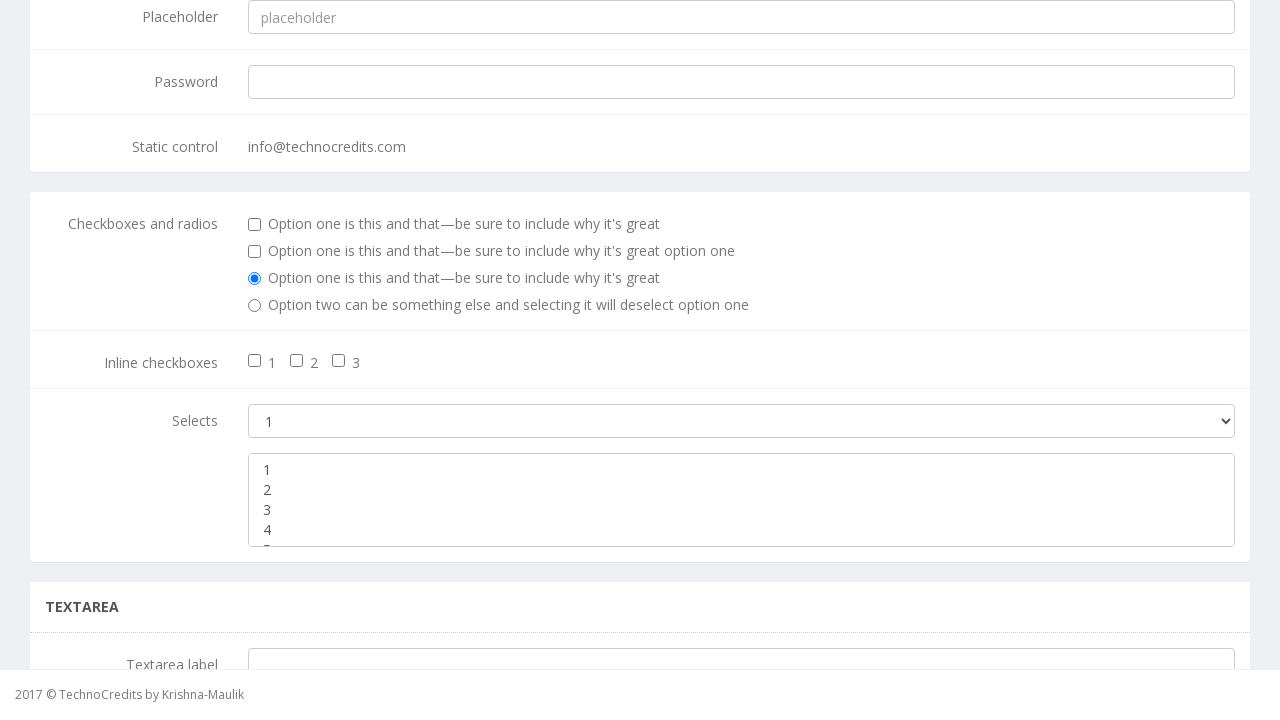

Clicked on checkbox at (297, 361) on #inlineCheckbox2
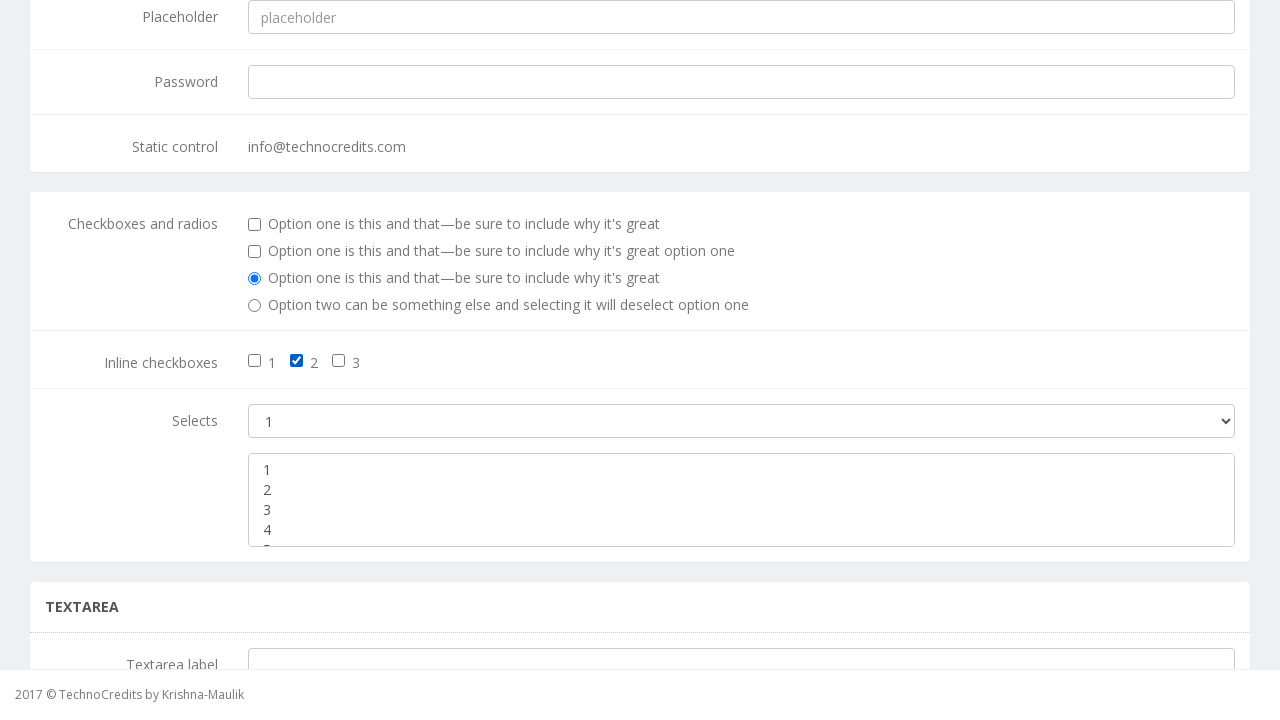

Located radio button element
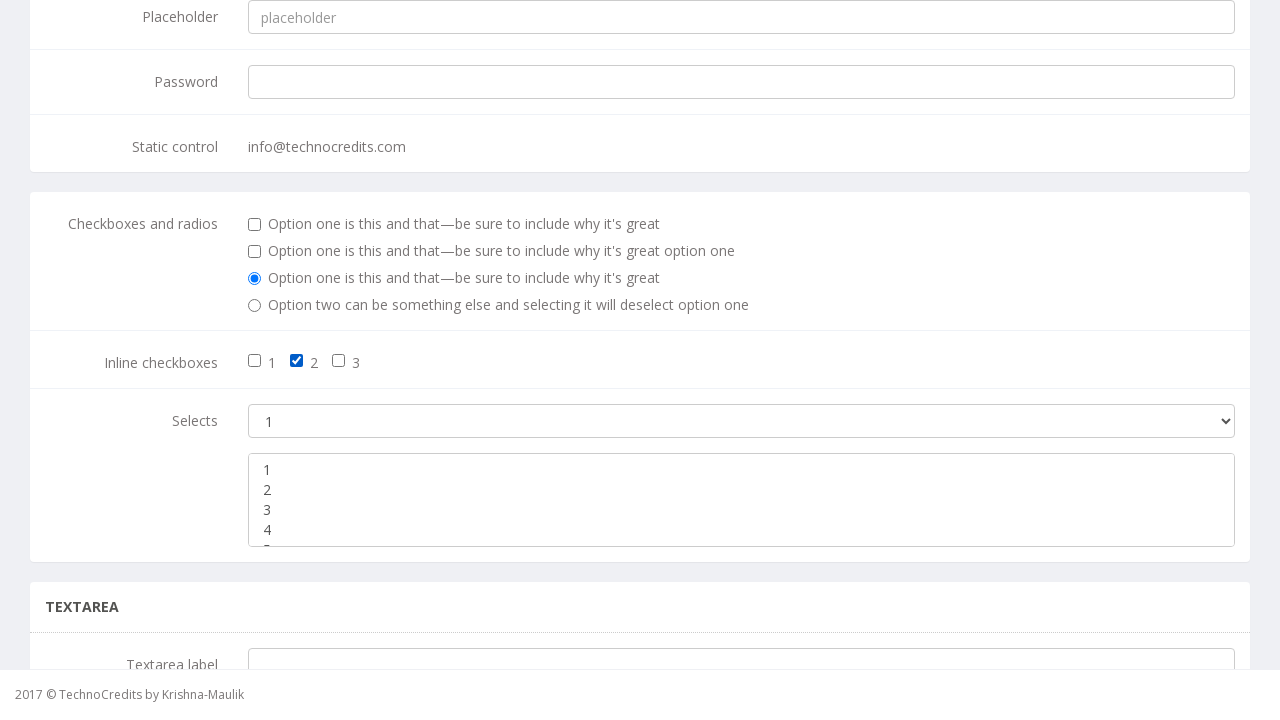

Clicked on radio button at (255, 306) on #optionsRadios2
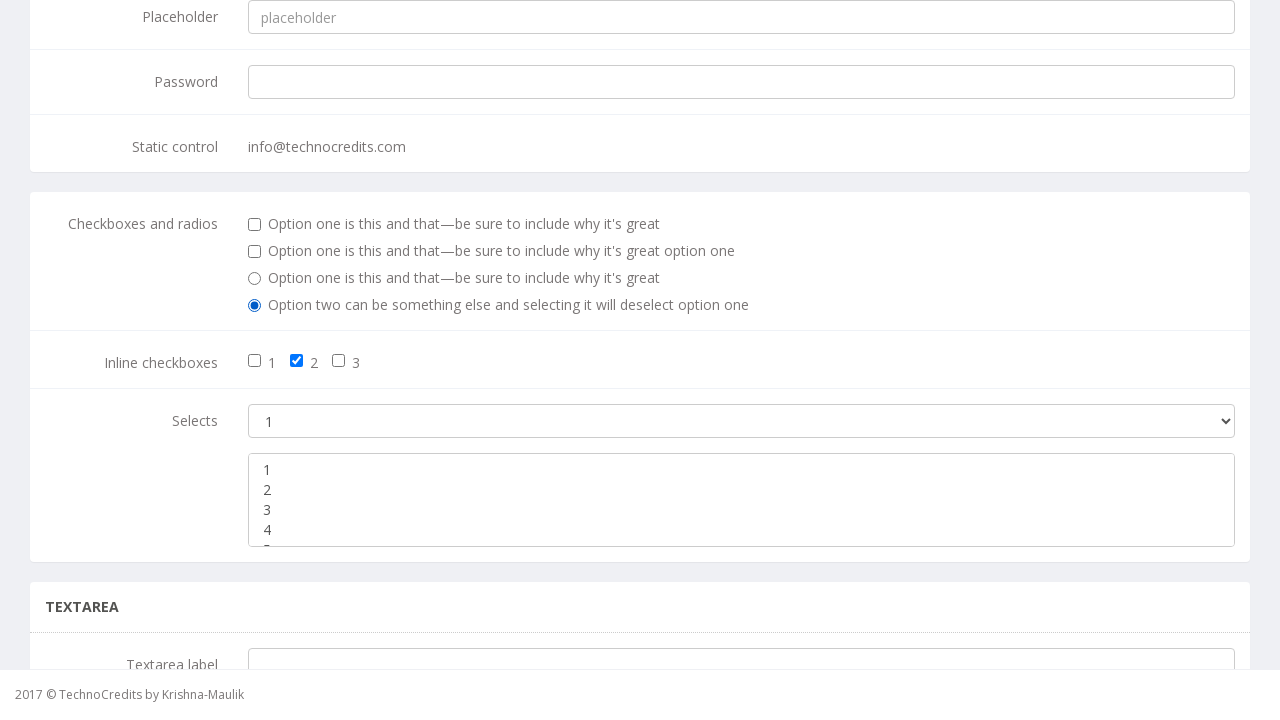

Verified checkbox is selected
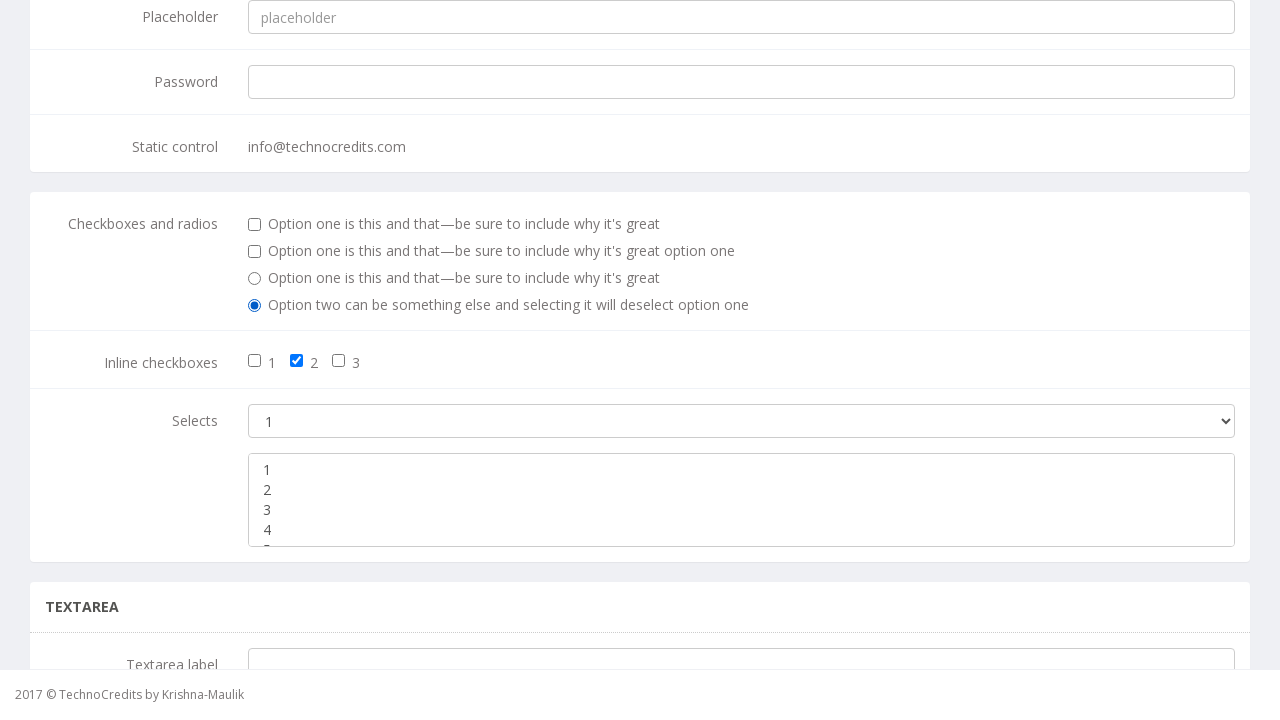

Verified radio button is selected
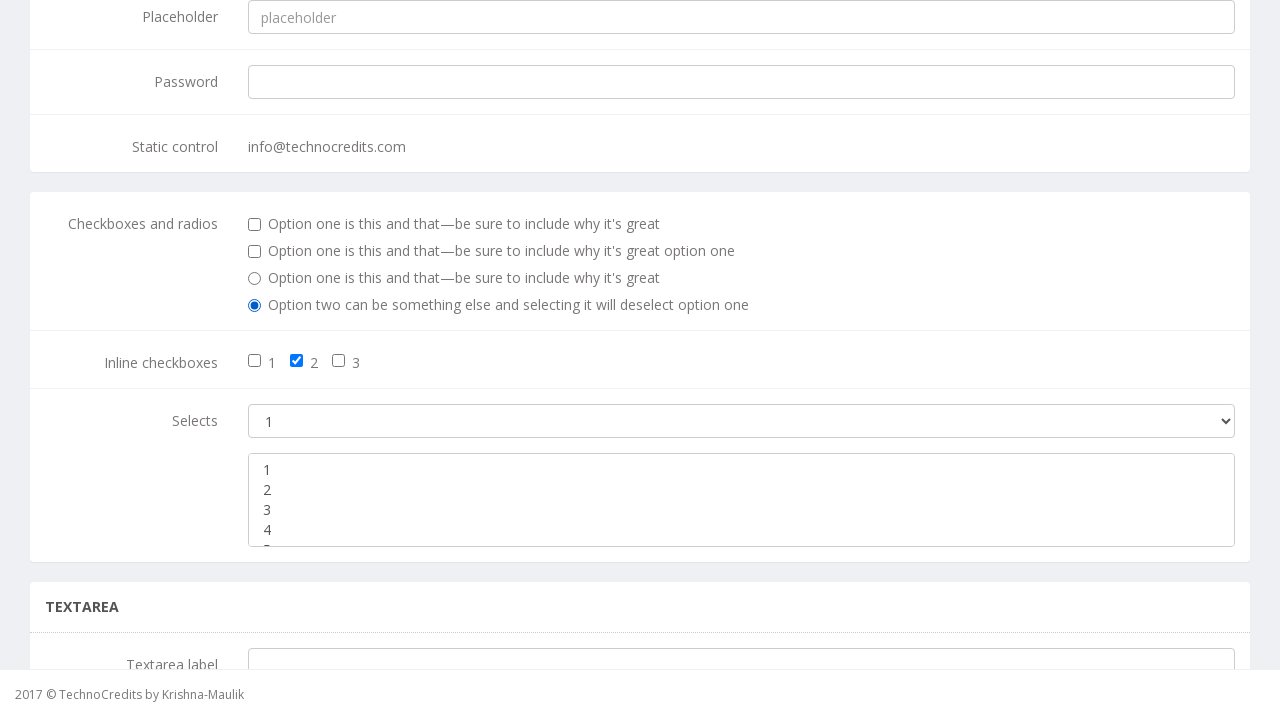

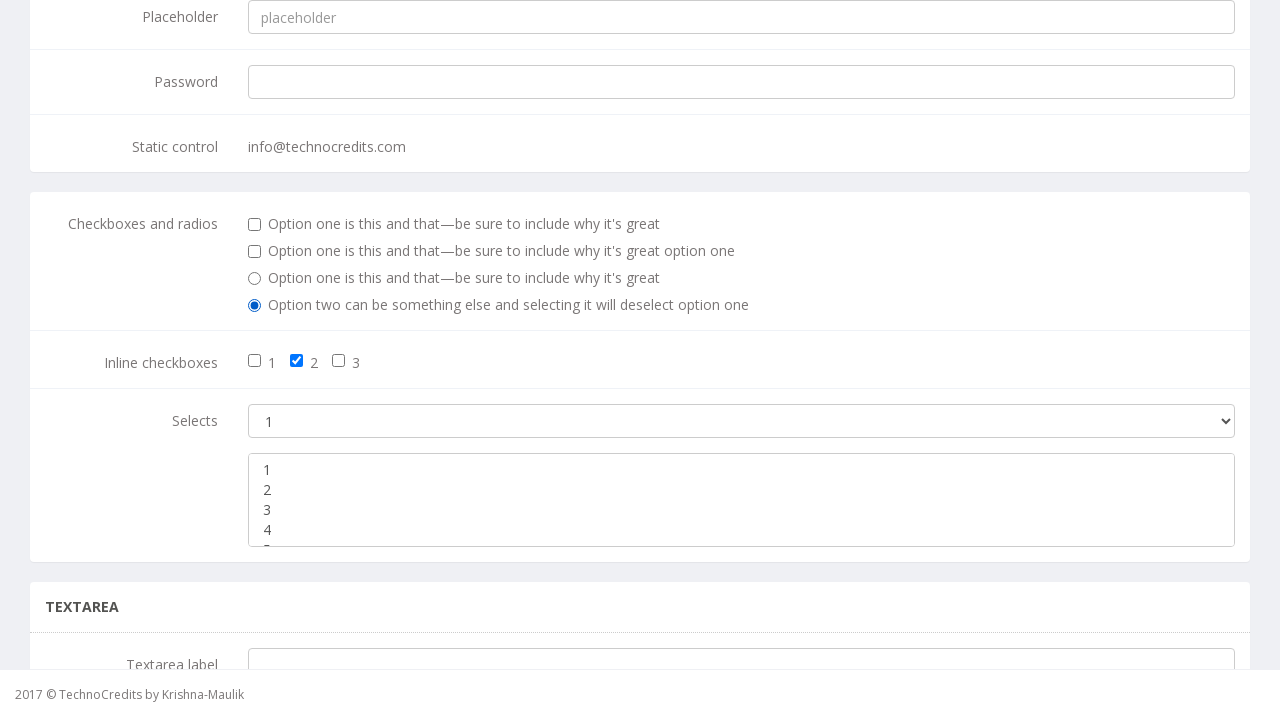